Clicks the Elemental Selenium link and navigates to that website

Starting URL: https://the-internet.herokuapp.com/challenging_dom

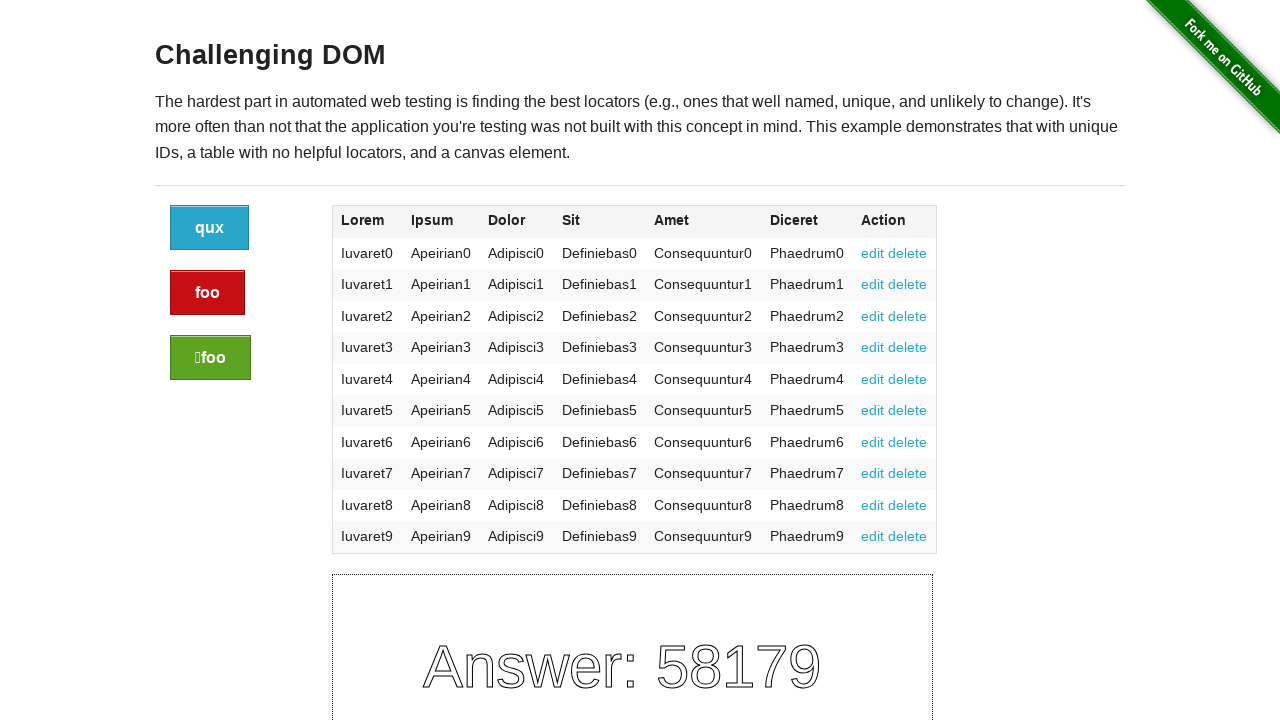

Clicked the Elemental Selenium link at (684, 711) on a[href='http://elementalselenium.com/']
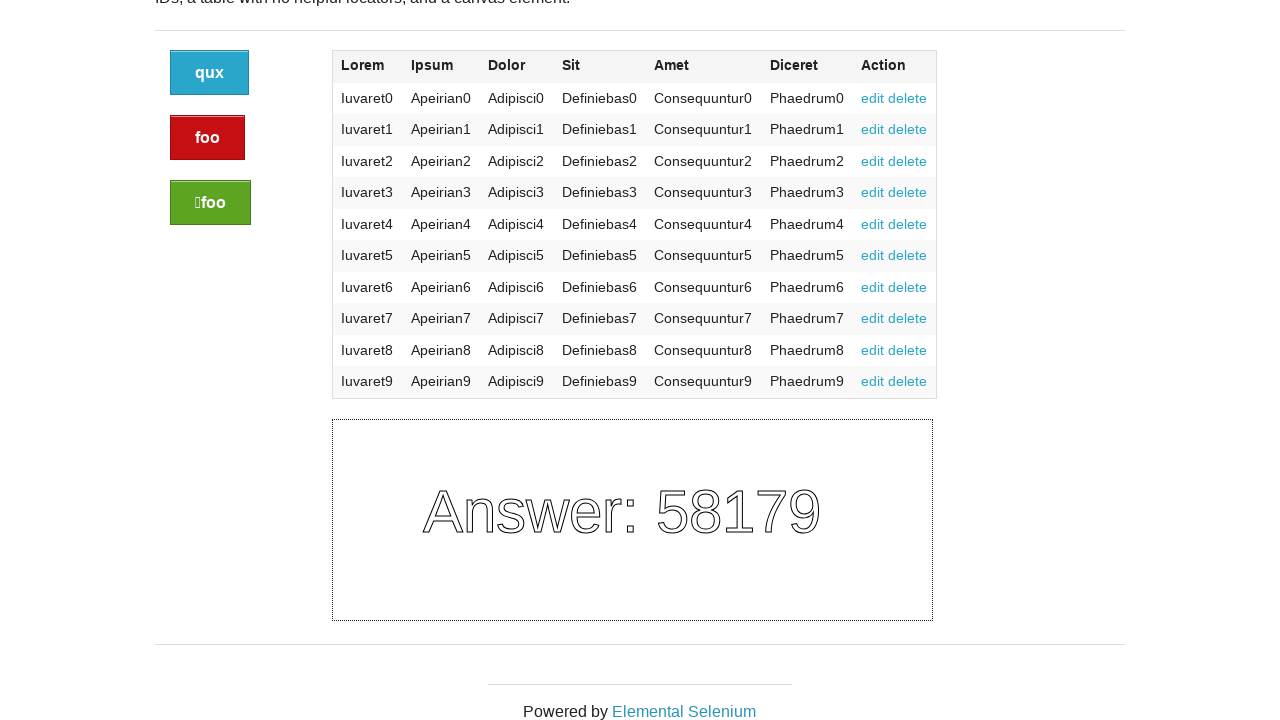

Navigated to Elemental Selenium website
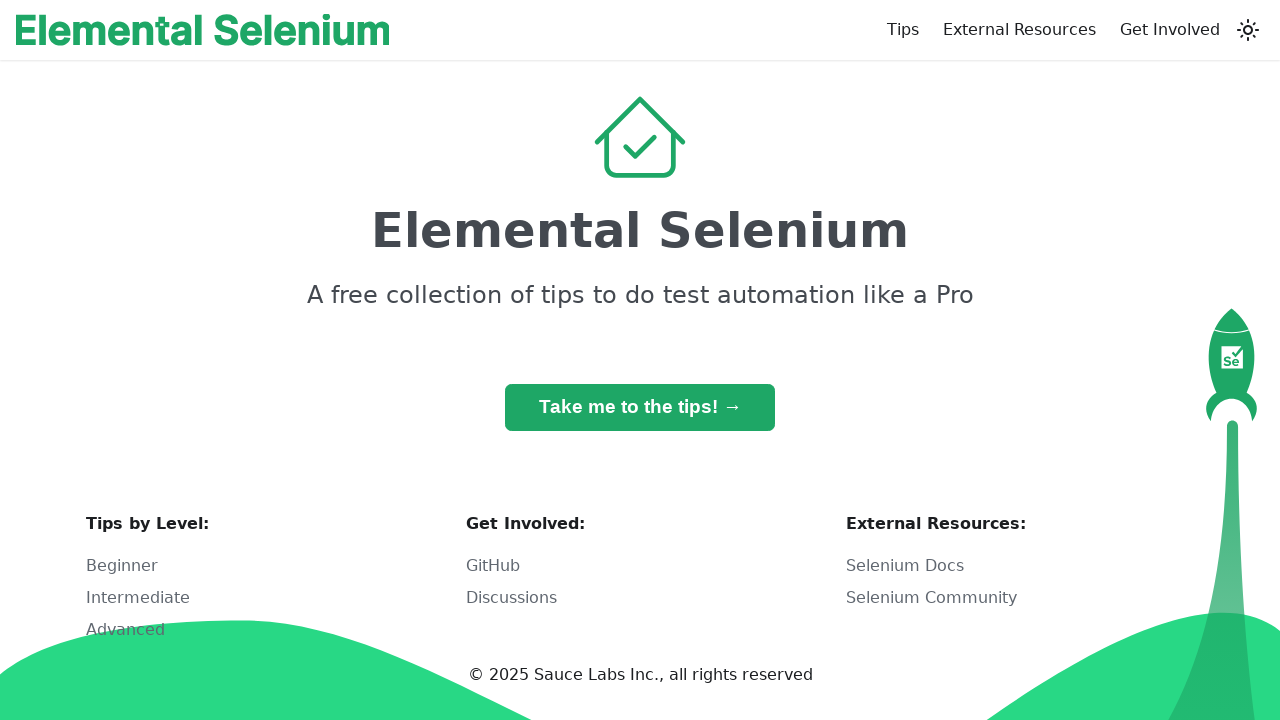

Elemental Selenium page fully loaded
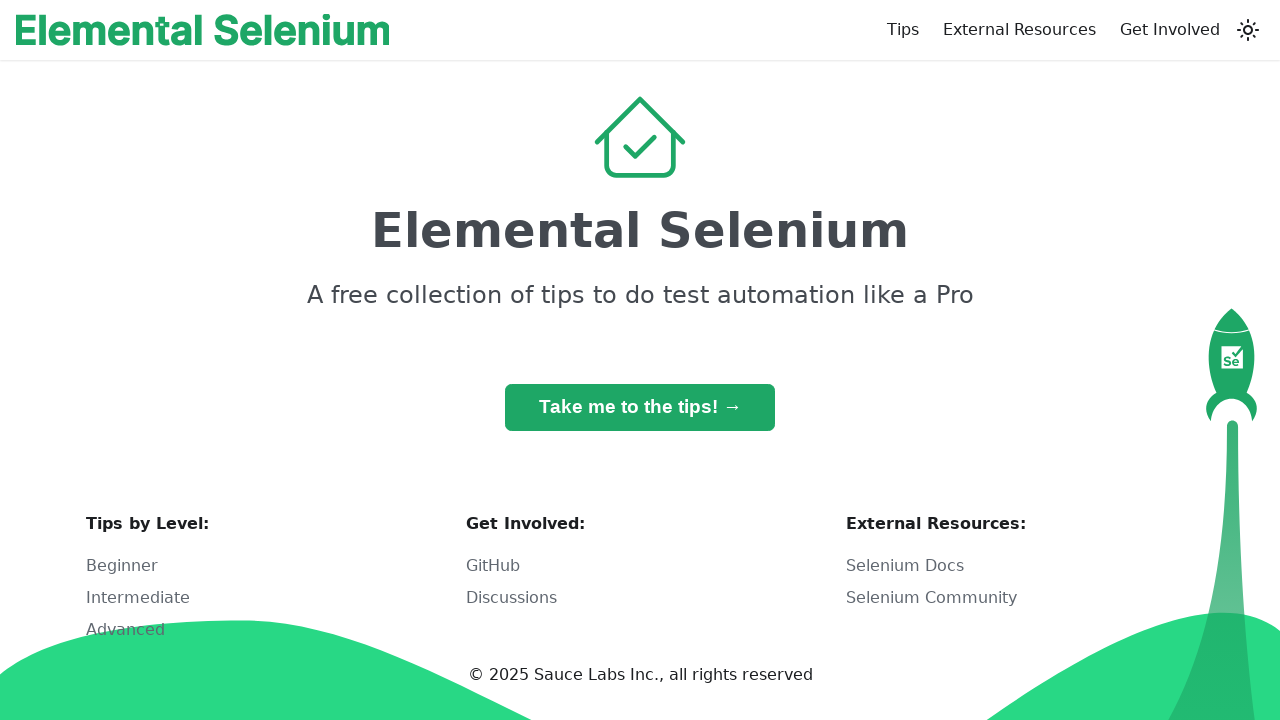

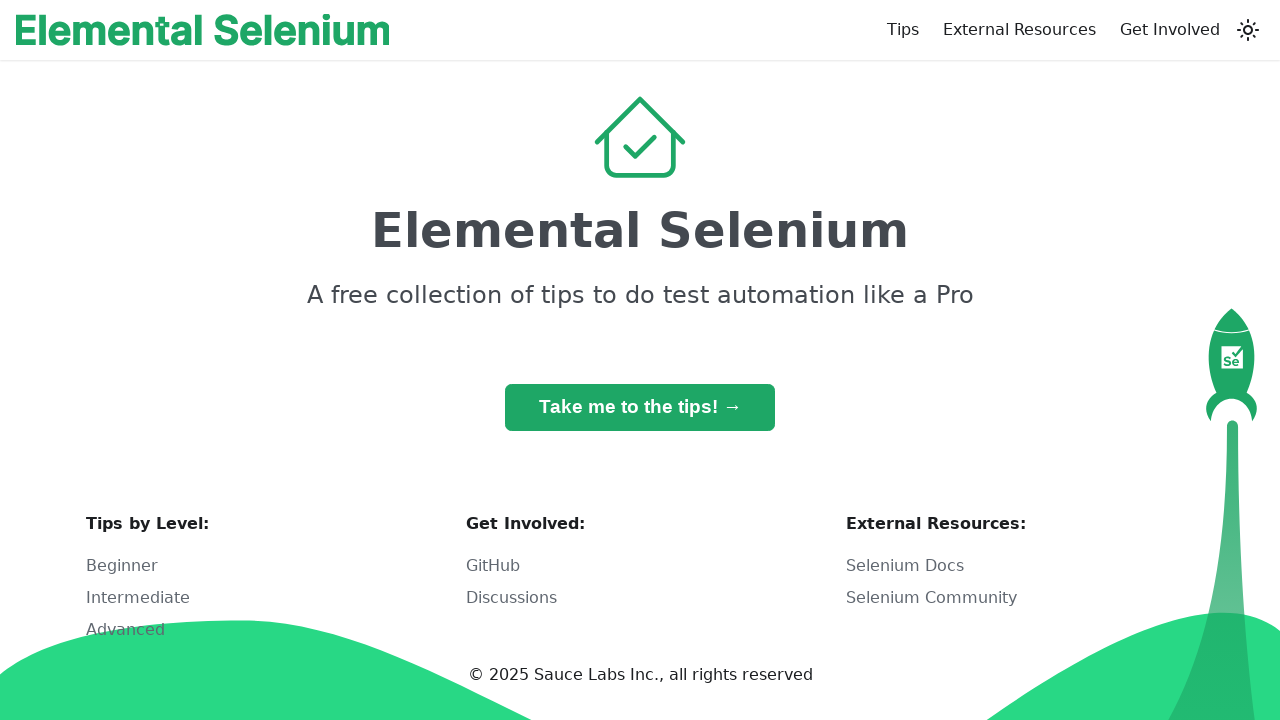